Tests drag-and-drop functionality on the jQuery UI demo page by dragging an element with text "Drag me to my target" and dropping it onto a designated drop area.

Starting URL: https://jqueryui.com/resources/demos/droppable/default.html

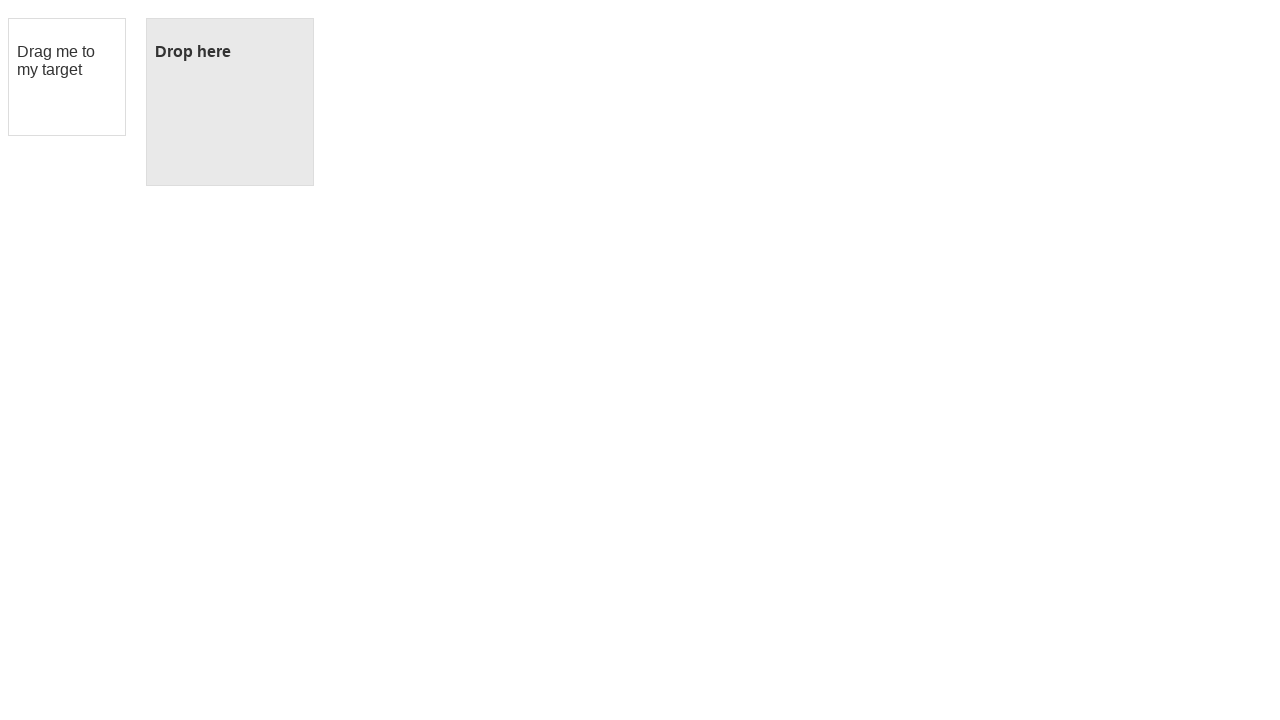

Waited for draggable element 'Drag me to my target' to be visible
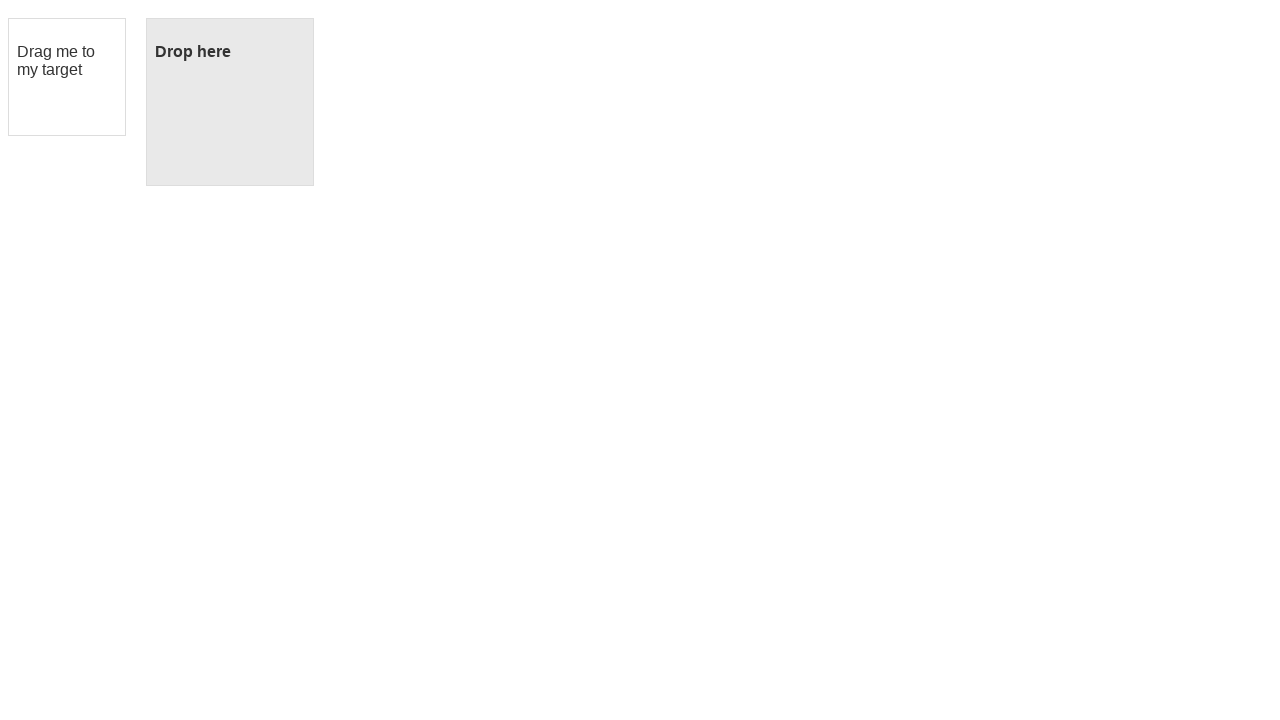

Waited for drop area element to be visible
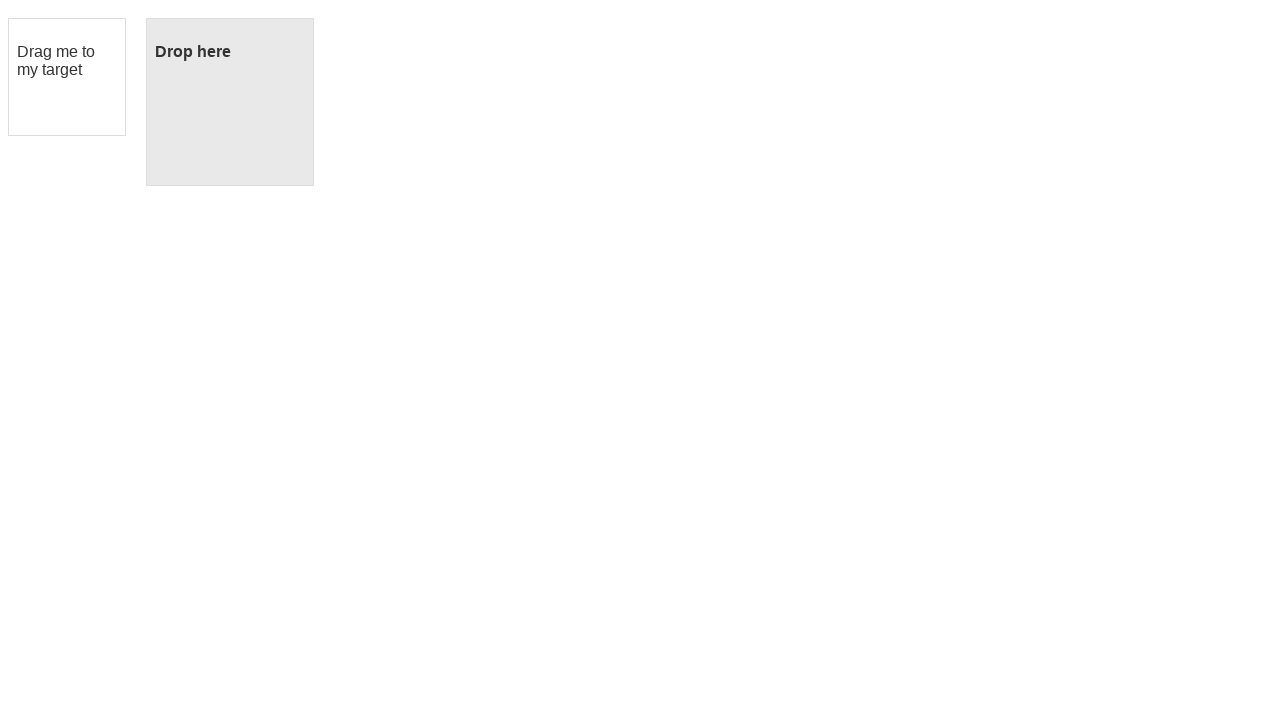

Dragged 'Drag me to my target' element onto drop area at (230, 102)
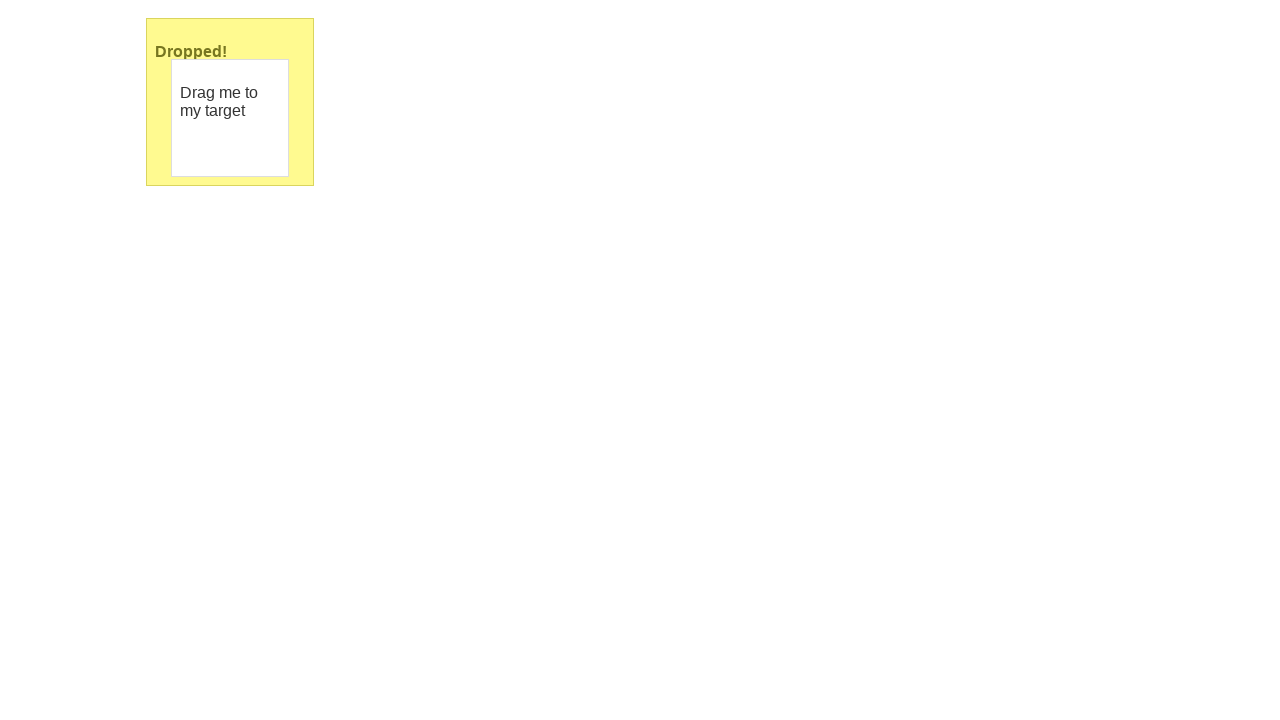

Verified drop was successful - drop area now displays 'Dropped!'
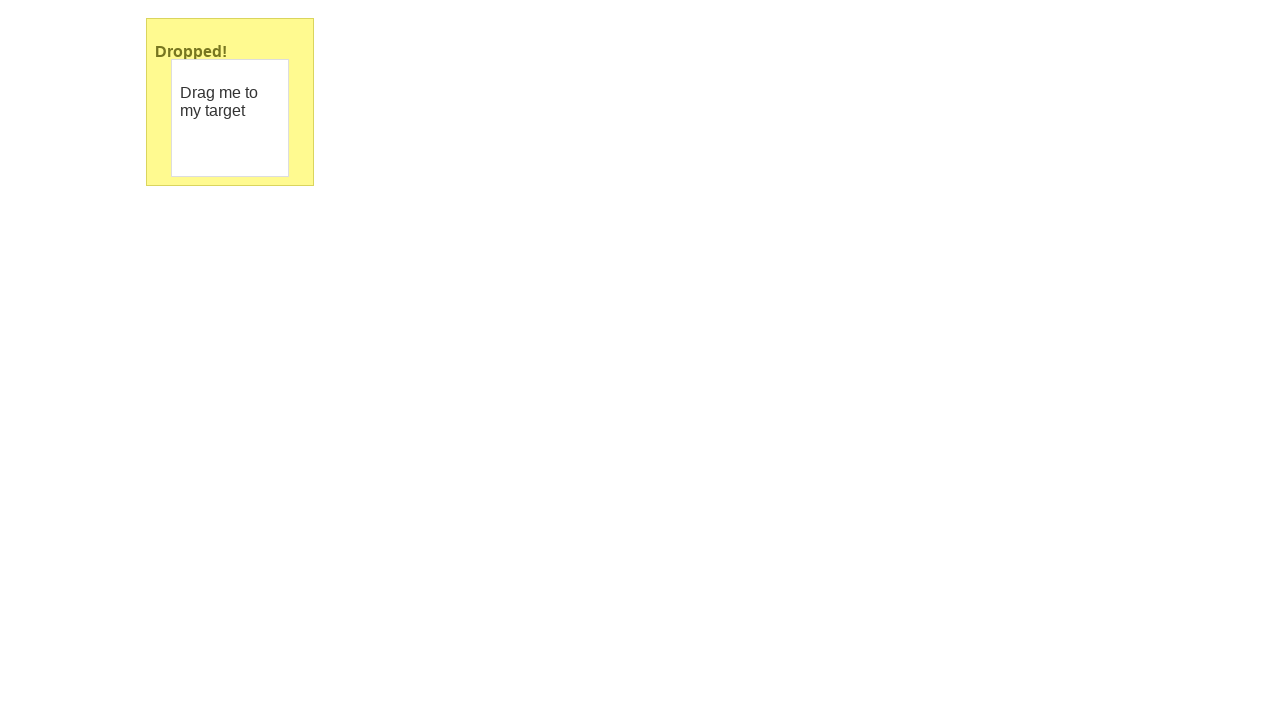

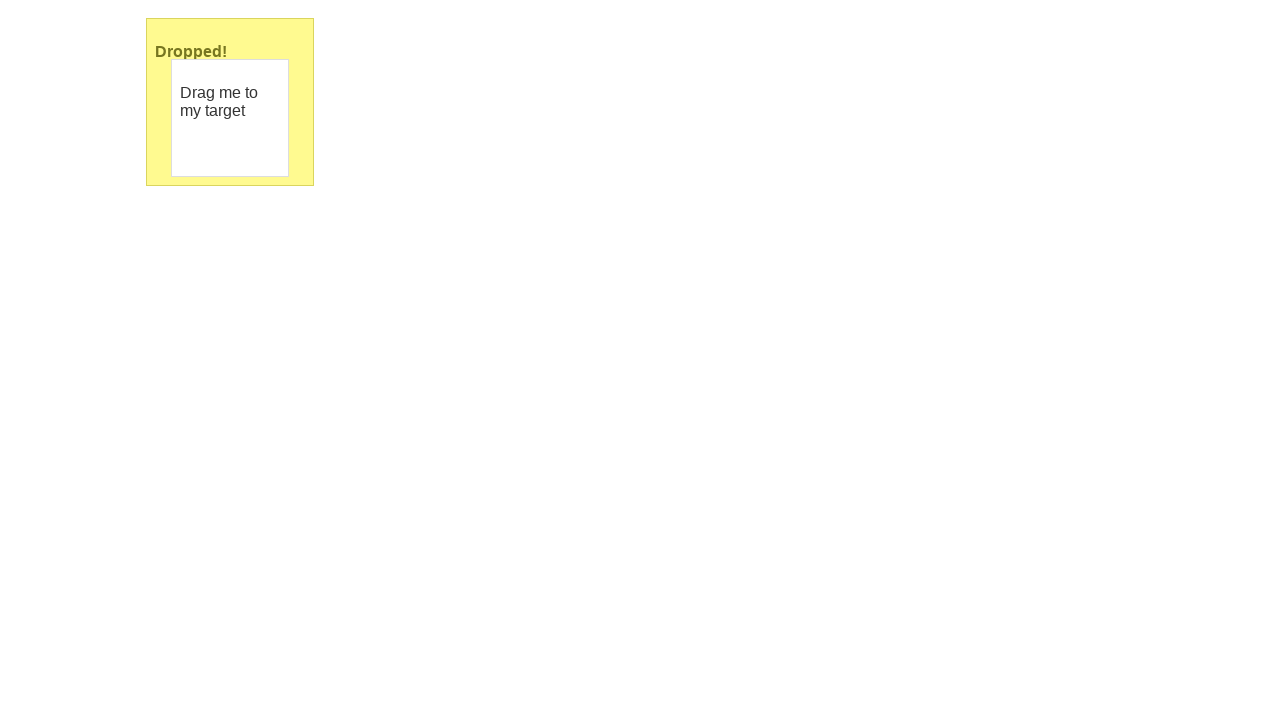